Tests opening a link in a new tab using keyboard modifier and switching between browser windows/tabs

Starting URL: https://the-internet.herokuapp.com

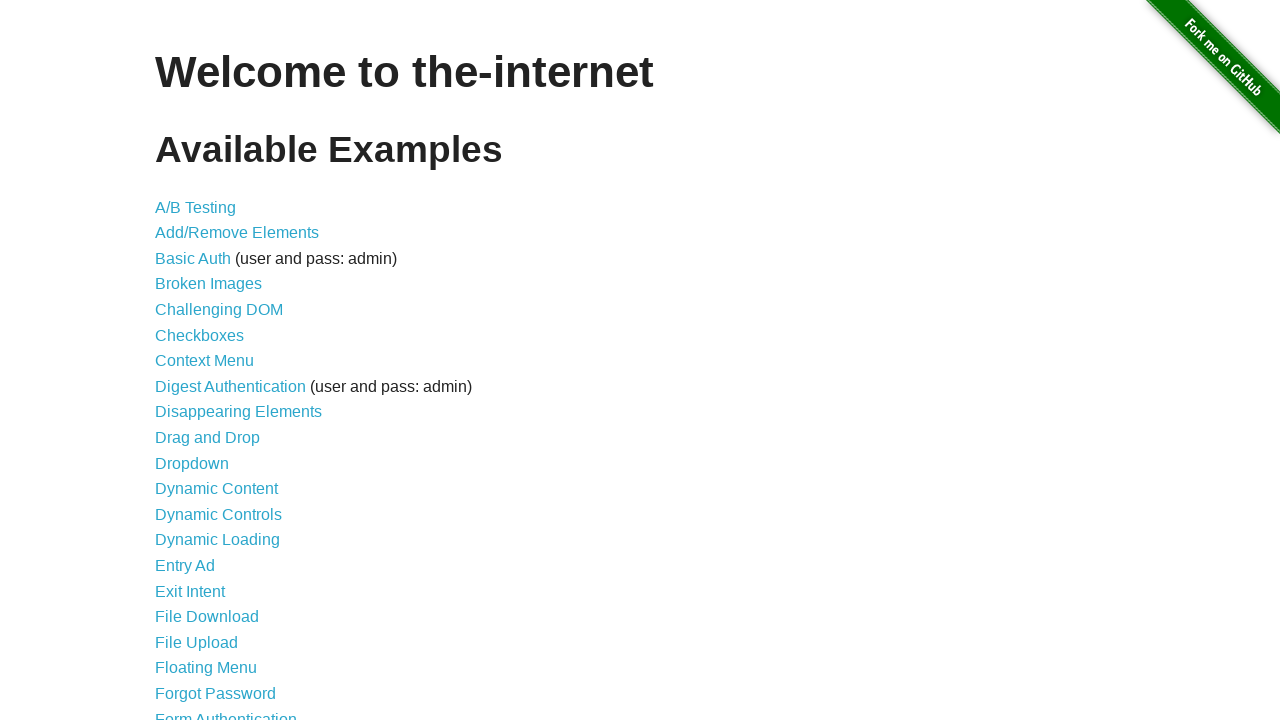

Pressed Meta key down
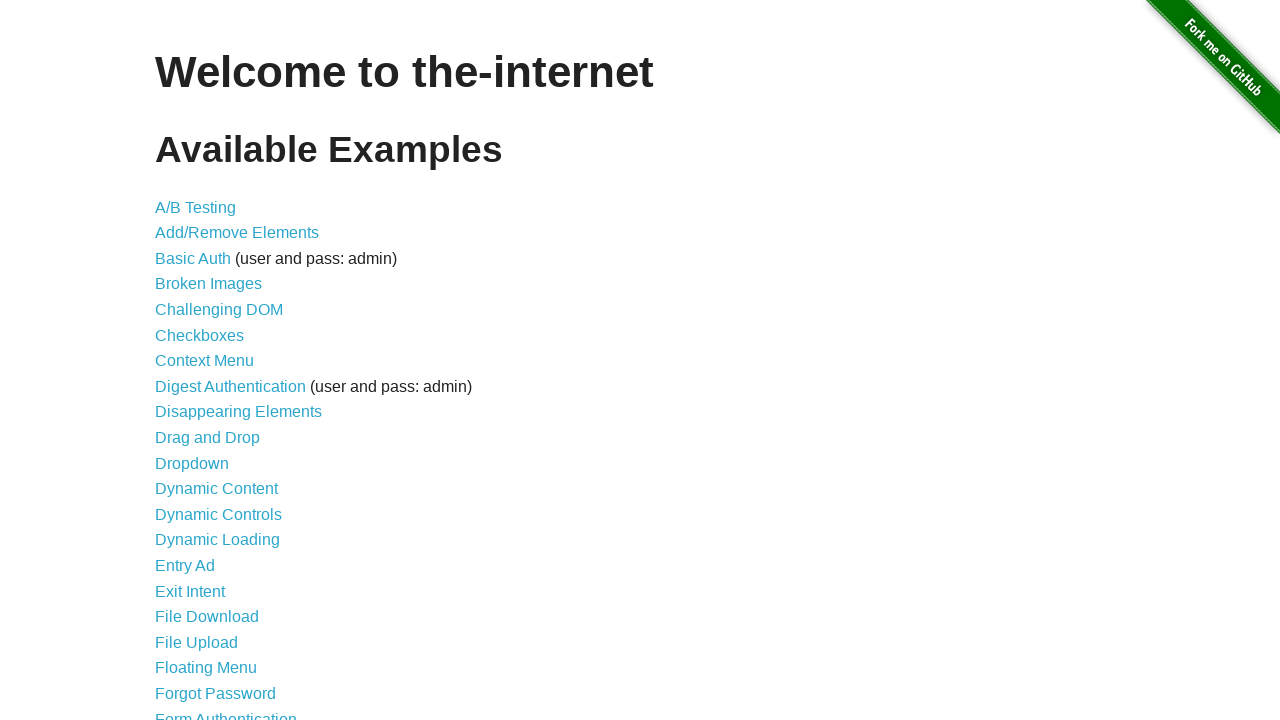

Clicked link with Meta key held to open in new tab at (196, 207) on a[href='/abtest']
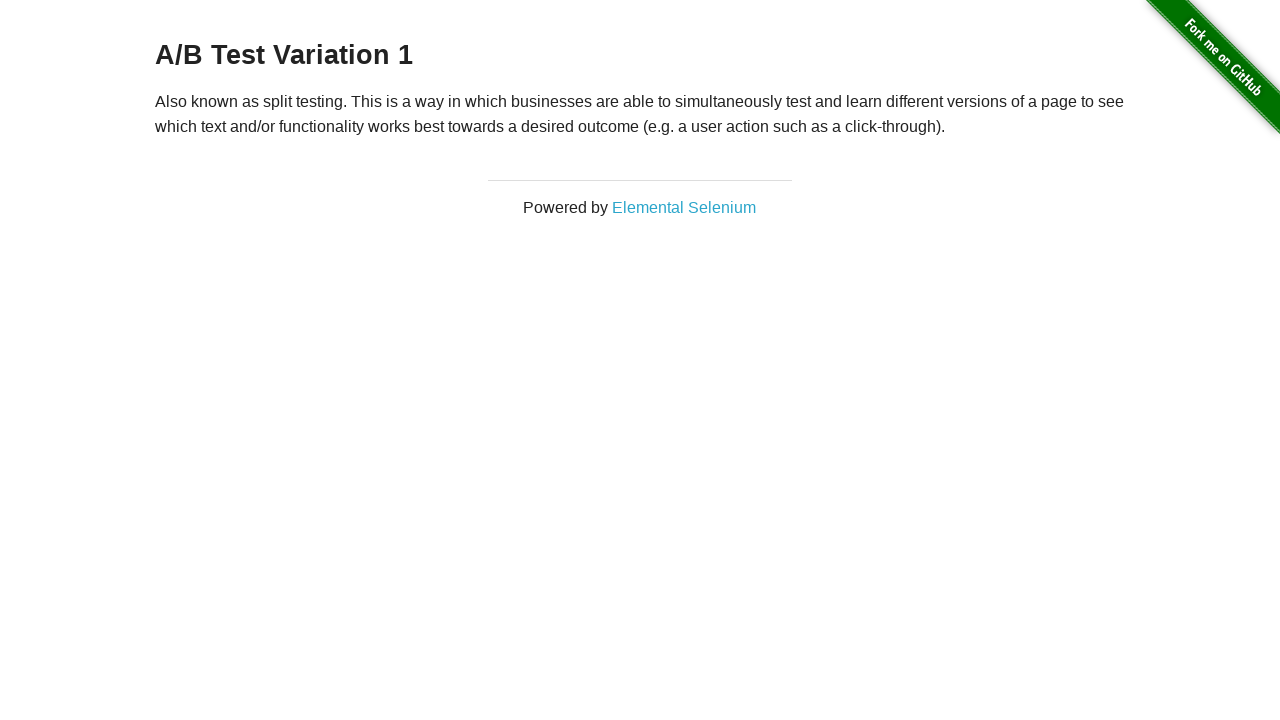

Released Meta key
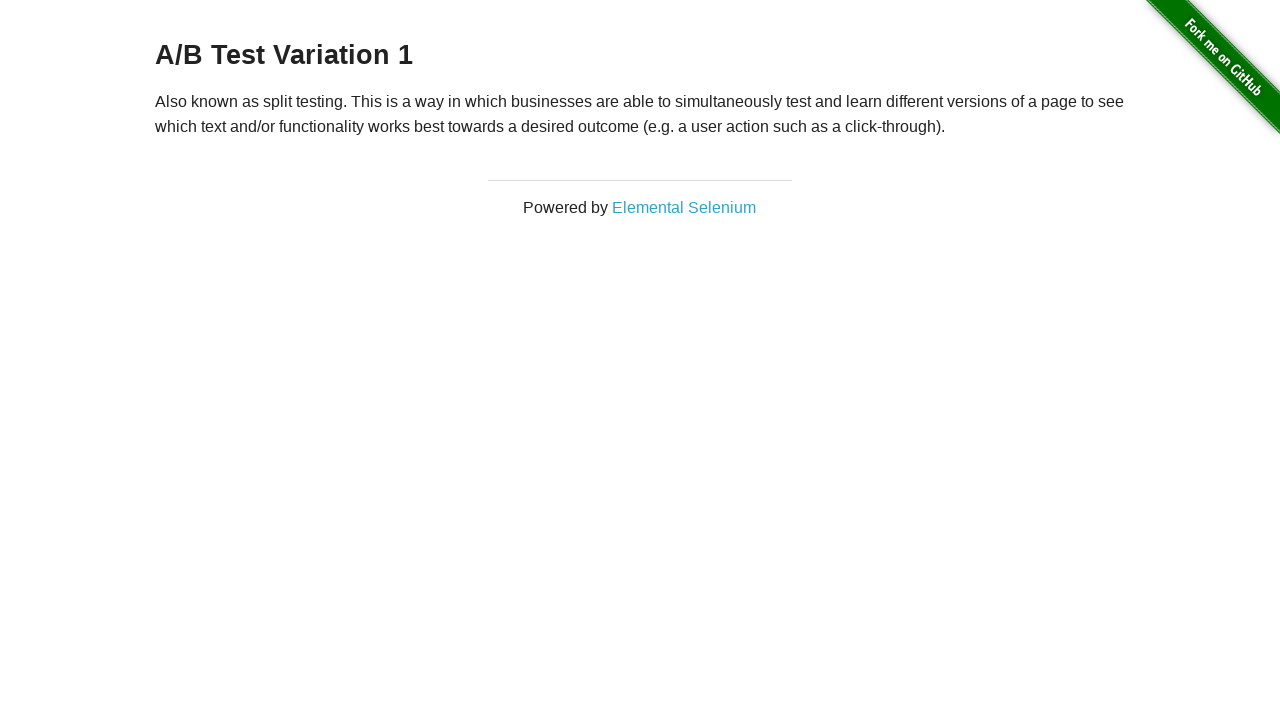

Retrieved all pages from context
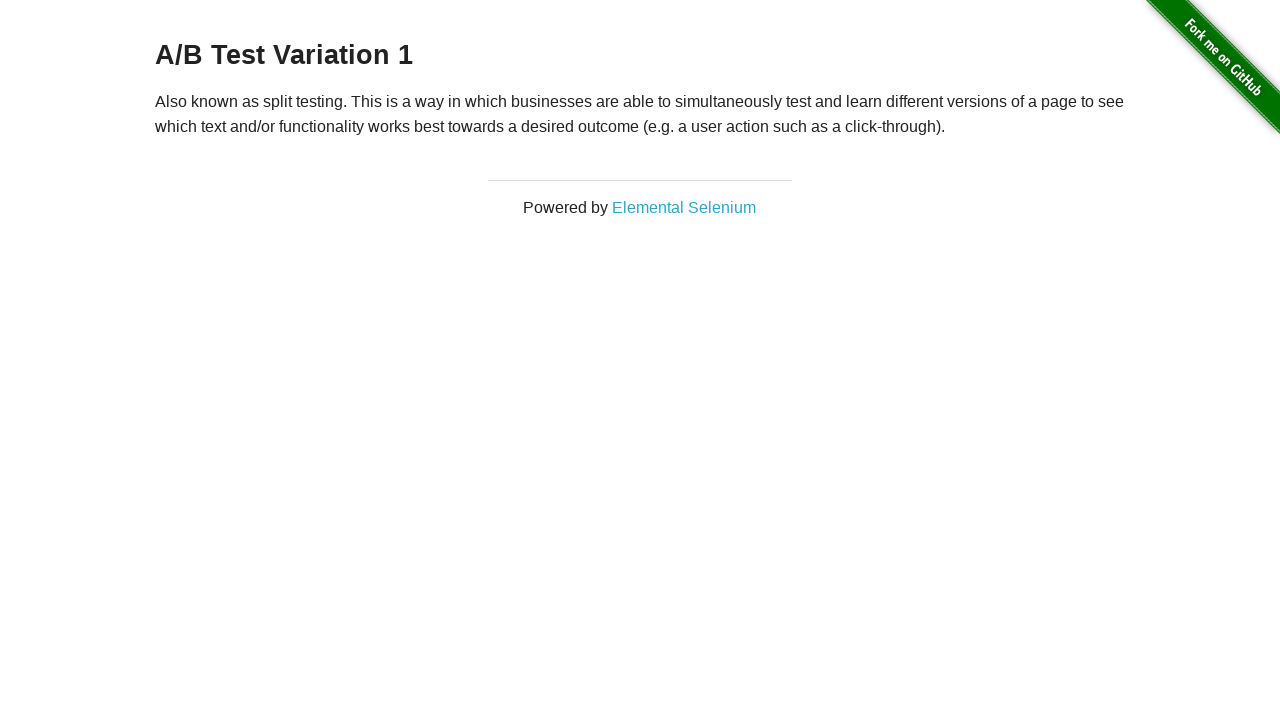

Brought original page to front
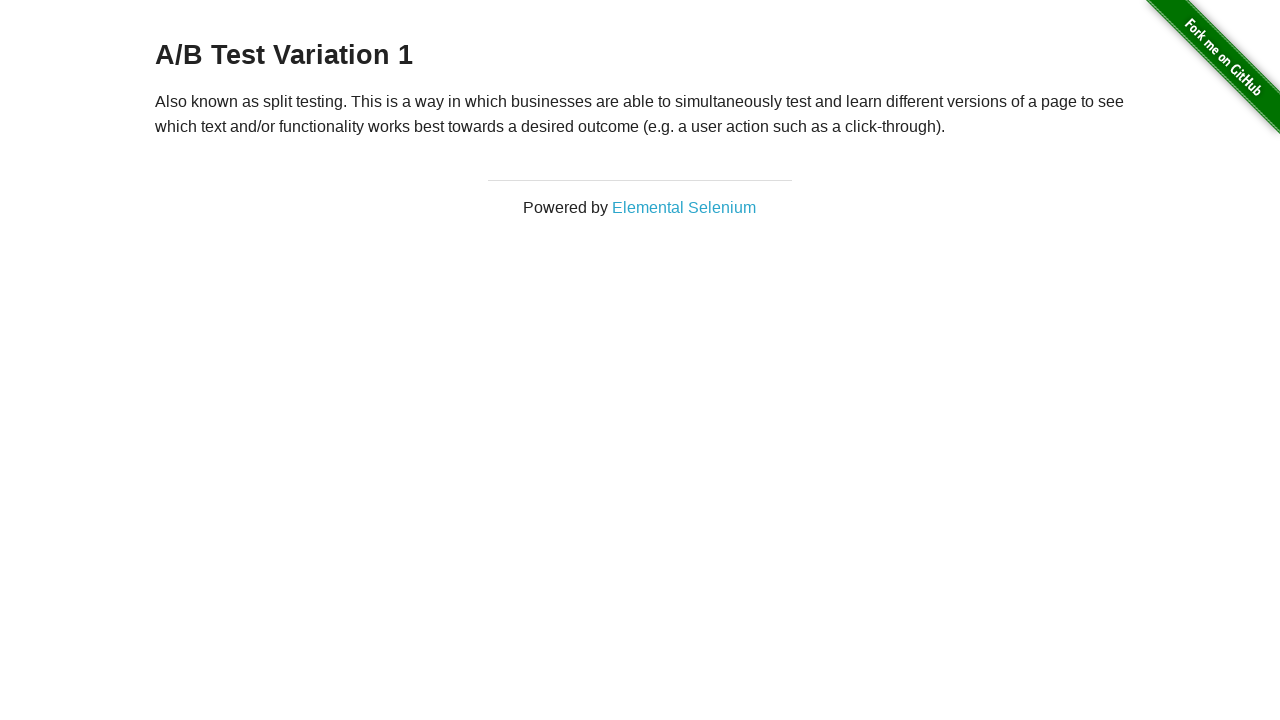

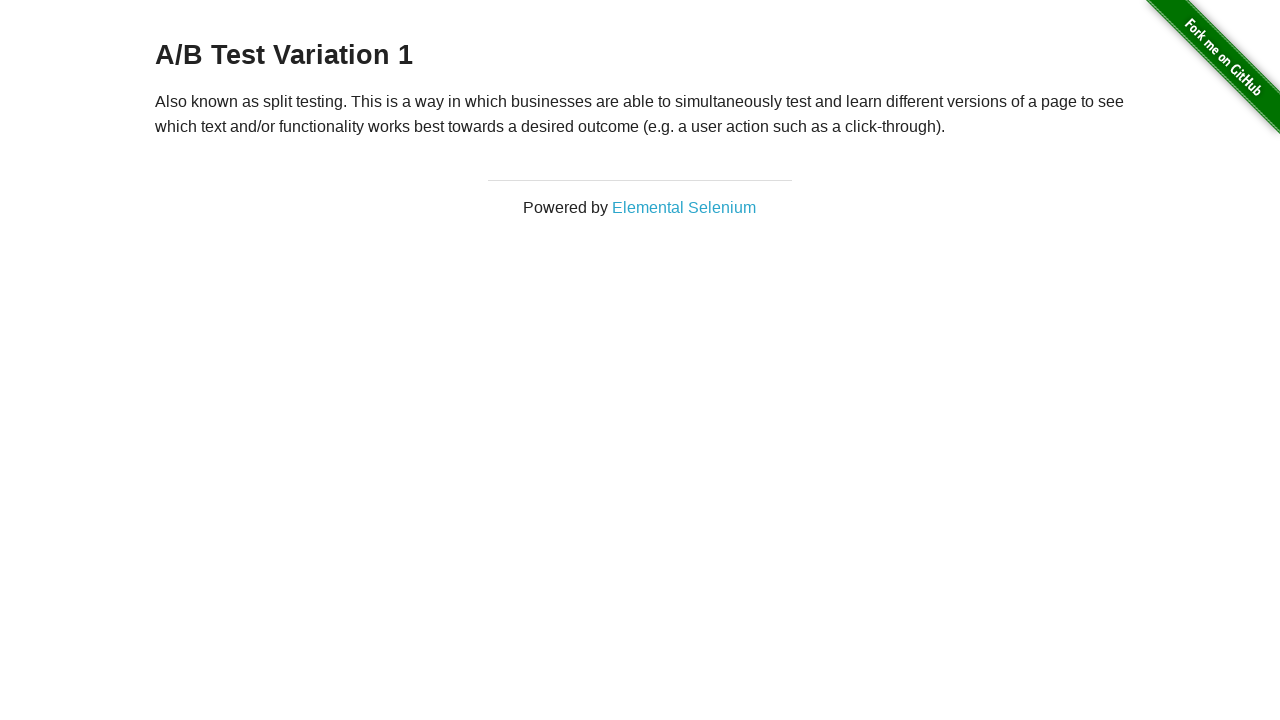